Opens the YouTube homepage and maximizes the browser window. This is a basic navigation test that verifies the YouTube homepage loads successfully.

Starting URL: https://www.youtube.com/

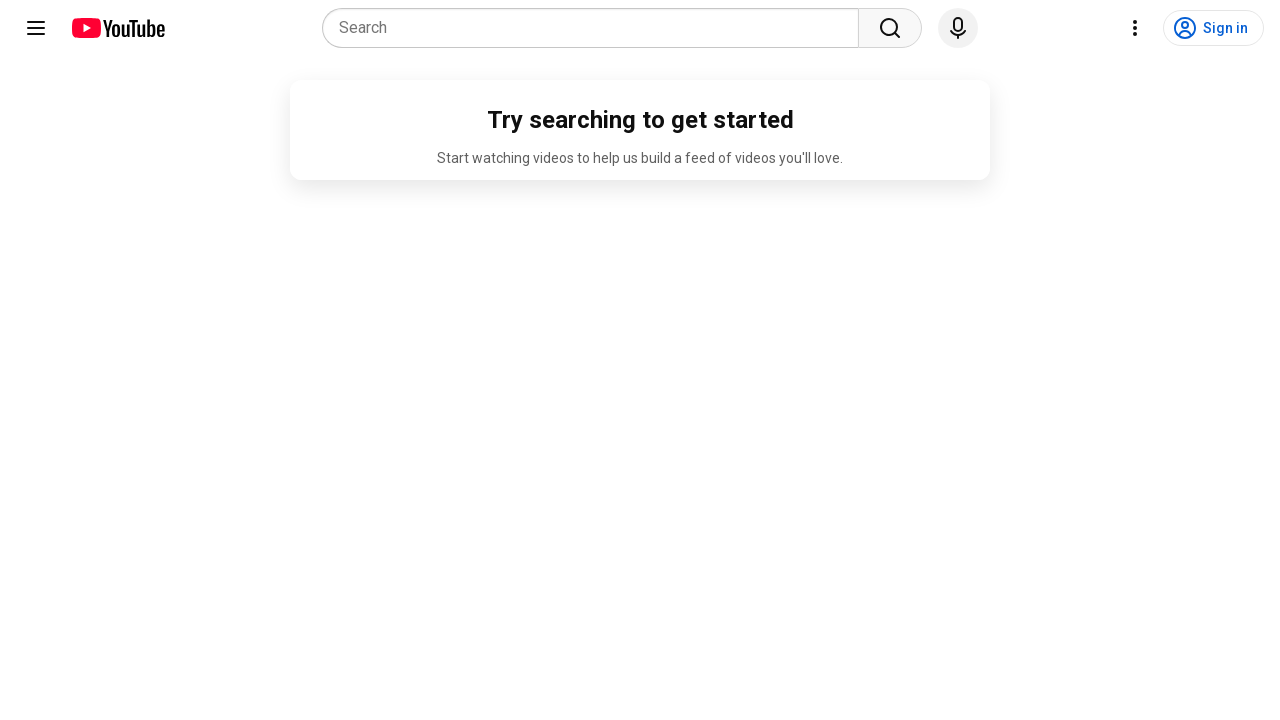

Navigated to YouTube homepage
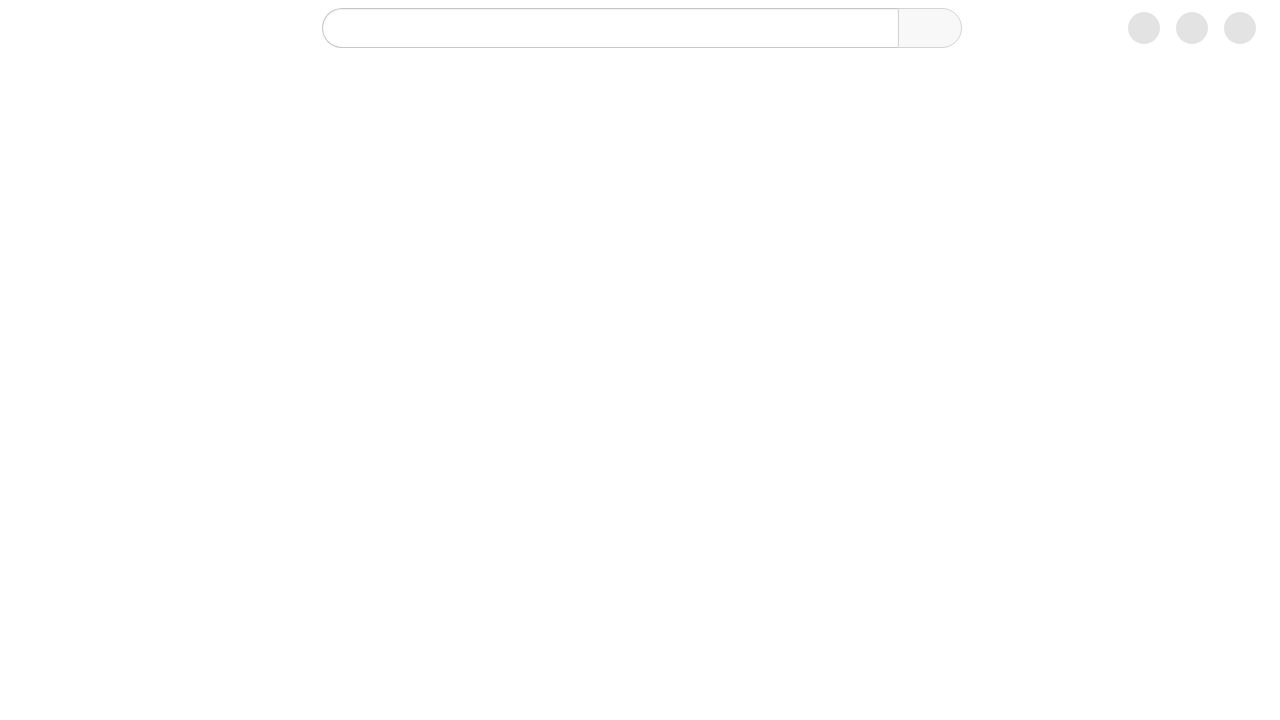

Maximized browser window to 1920x1080
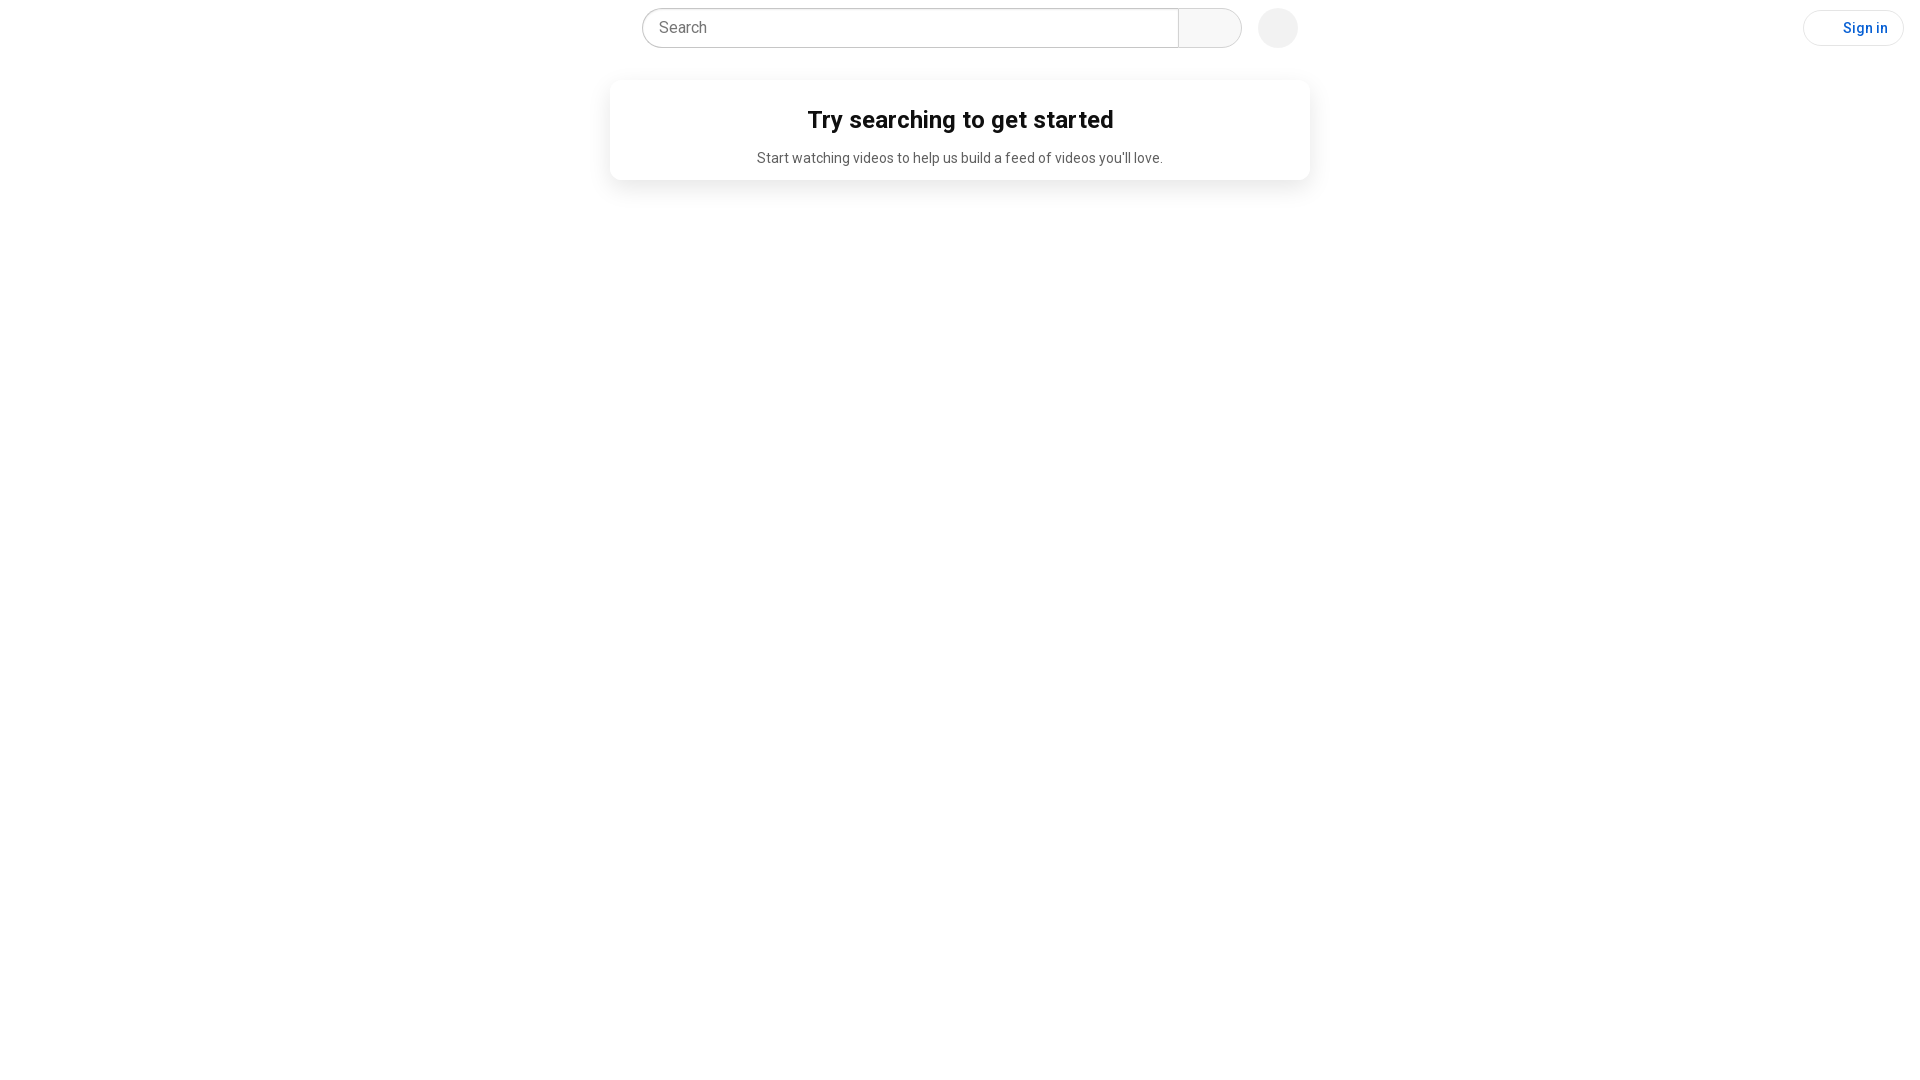

YouTube homepage loaded successfully
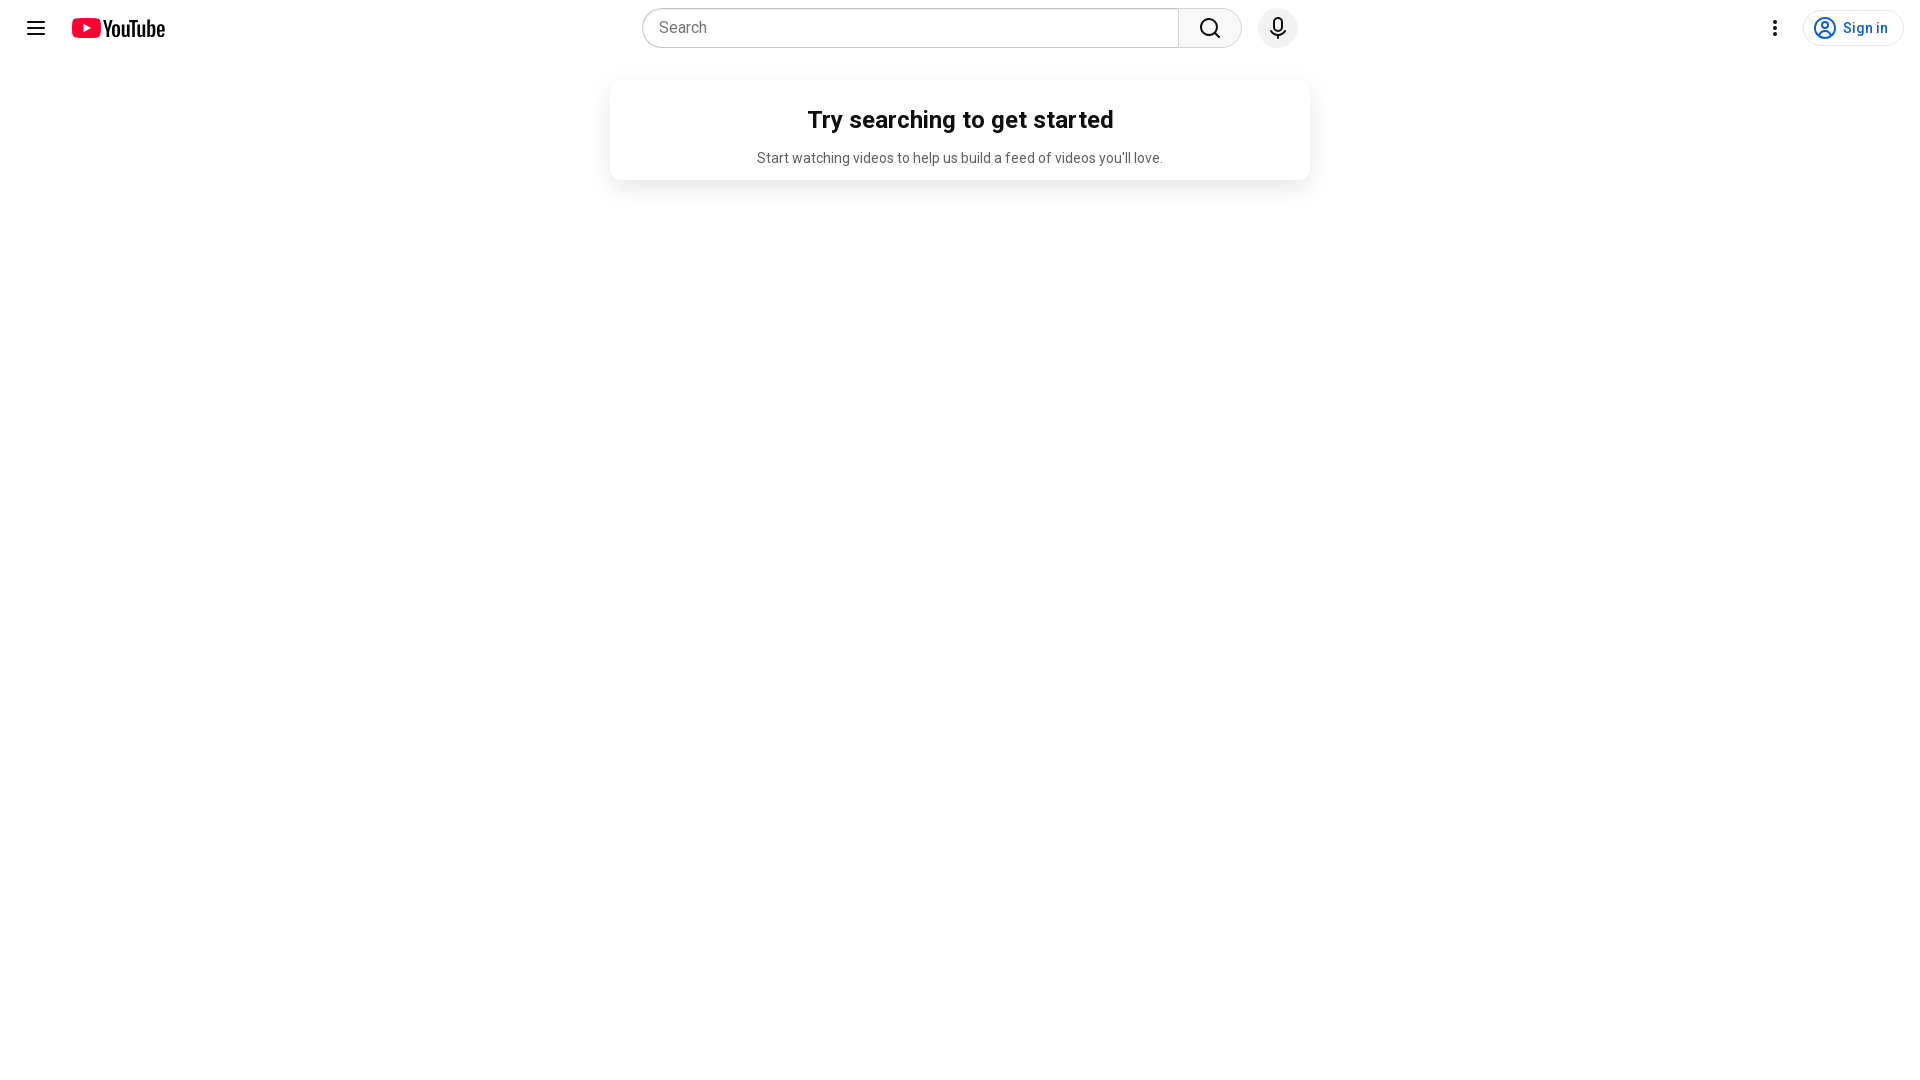

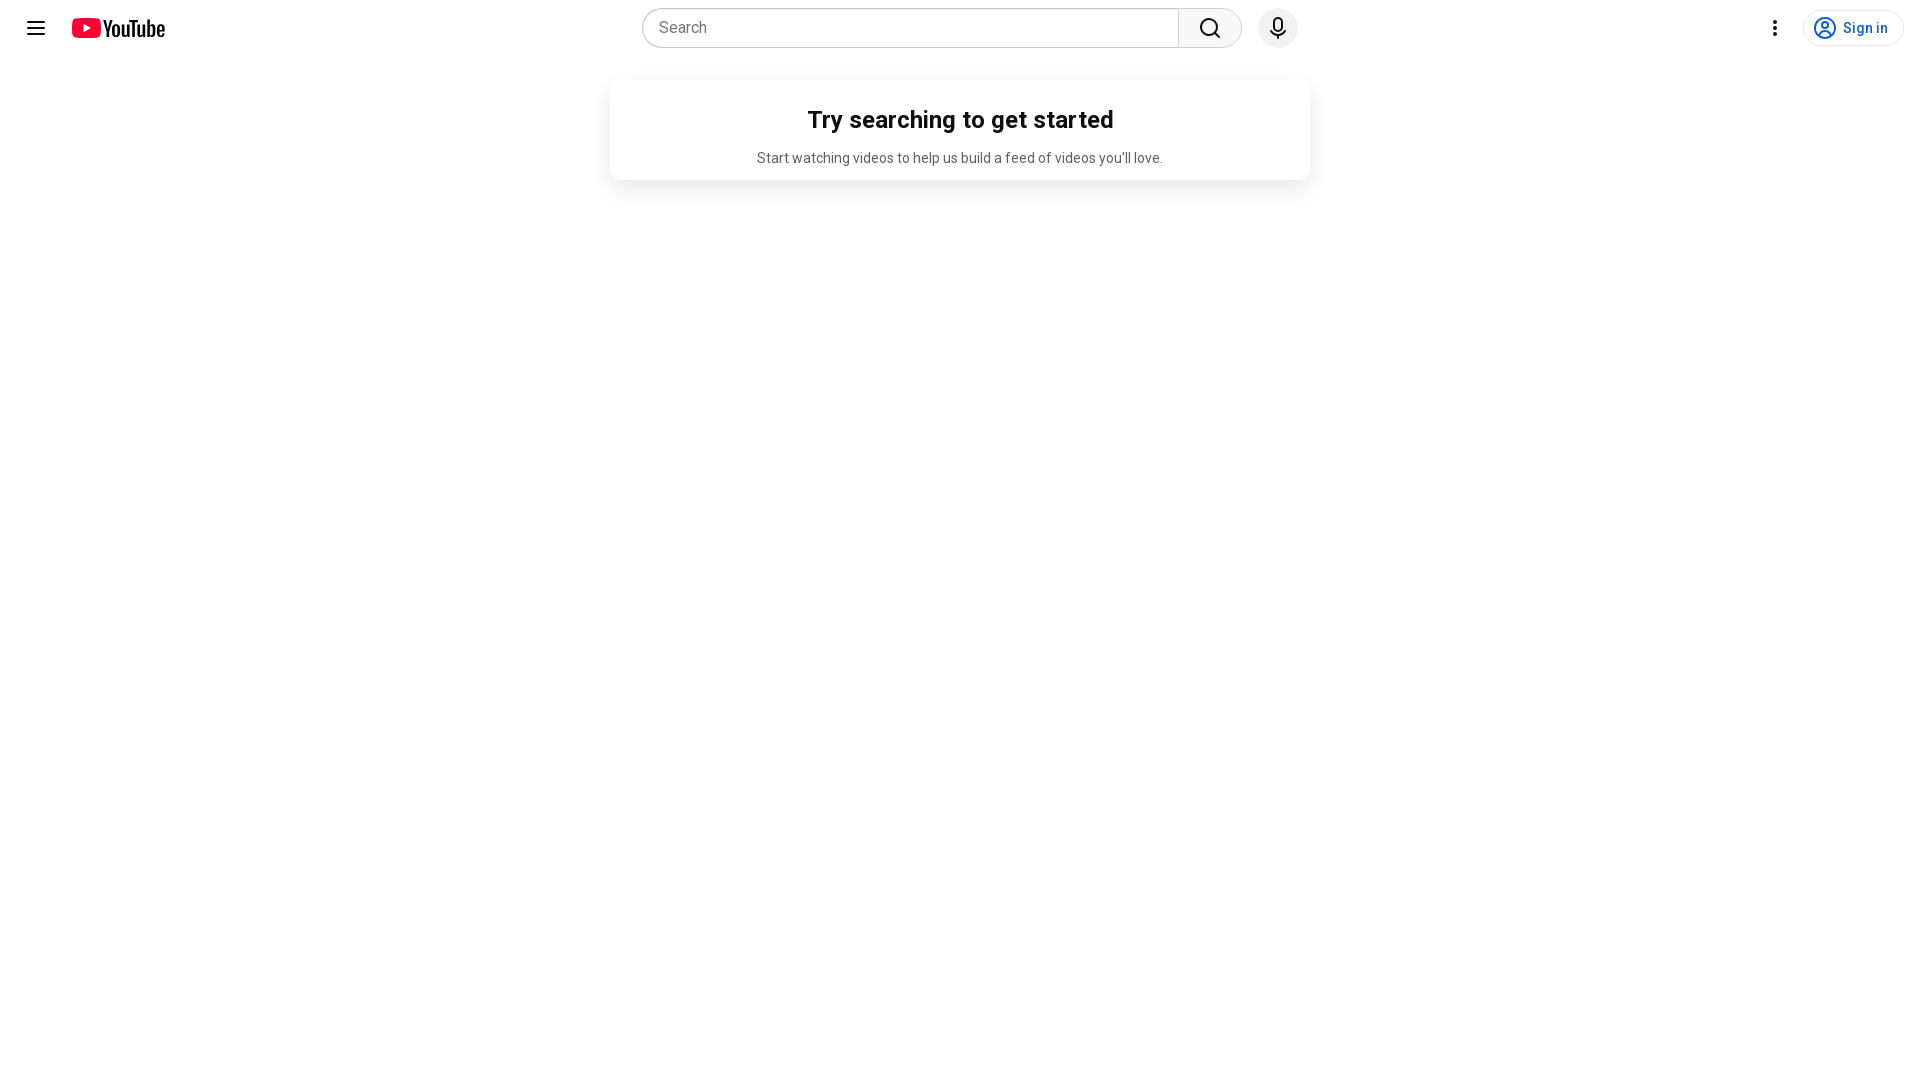